Tests dynamic controls page by clicking the Remove button and waiting for the confirmation message to appear

Starting URL: http://the-internet.herokuapp.com/dynamic_controls

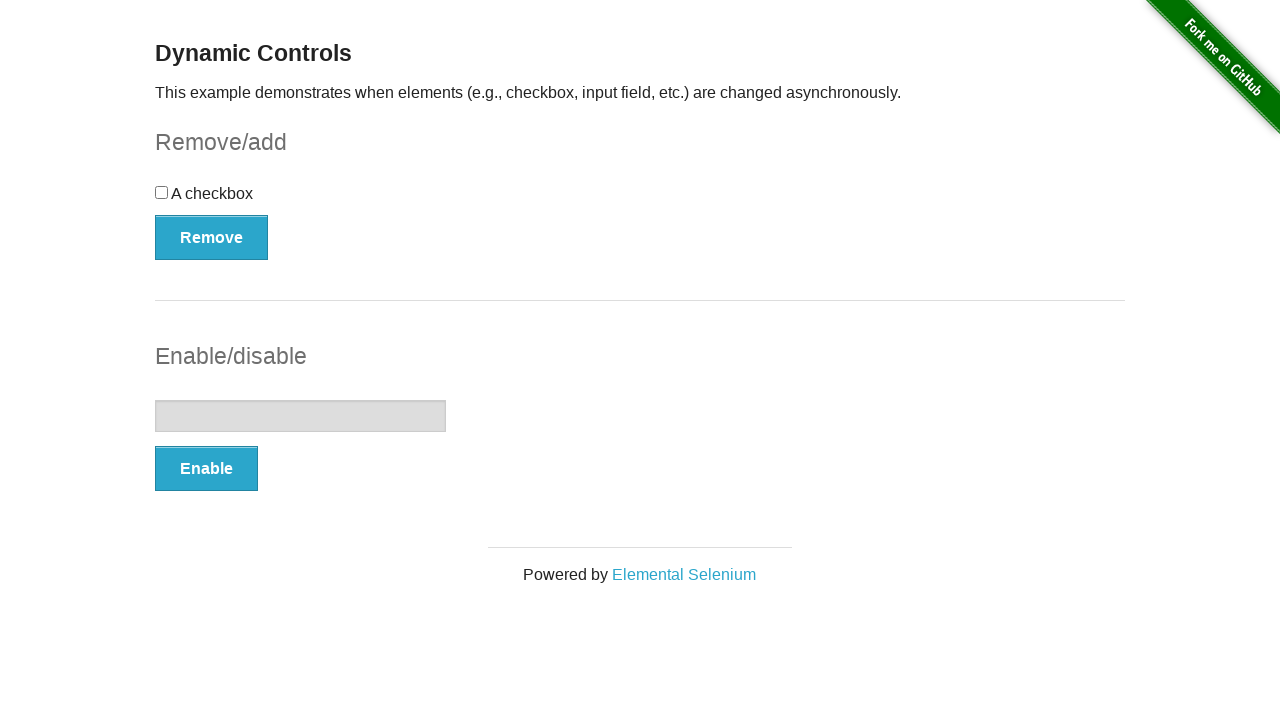

Clicked the Remove button at (212, 237) on xpath=//*[.='Remove']
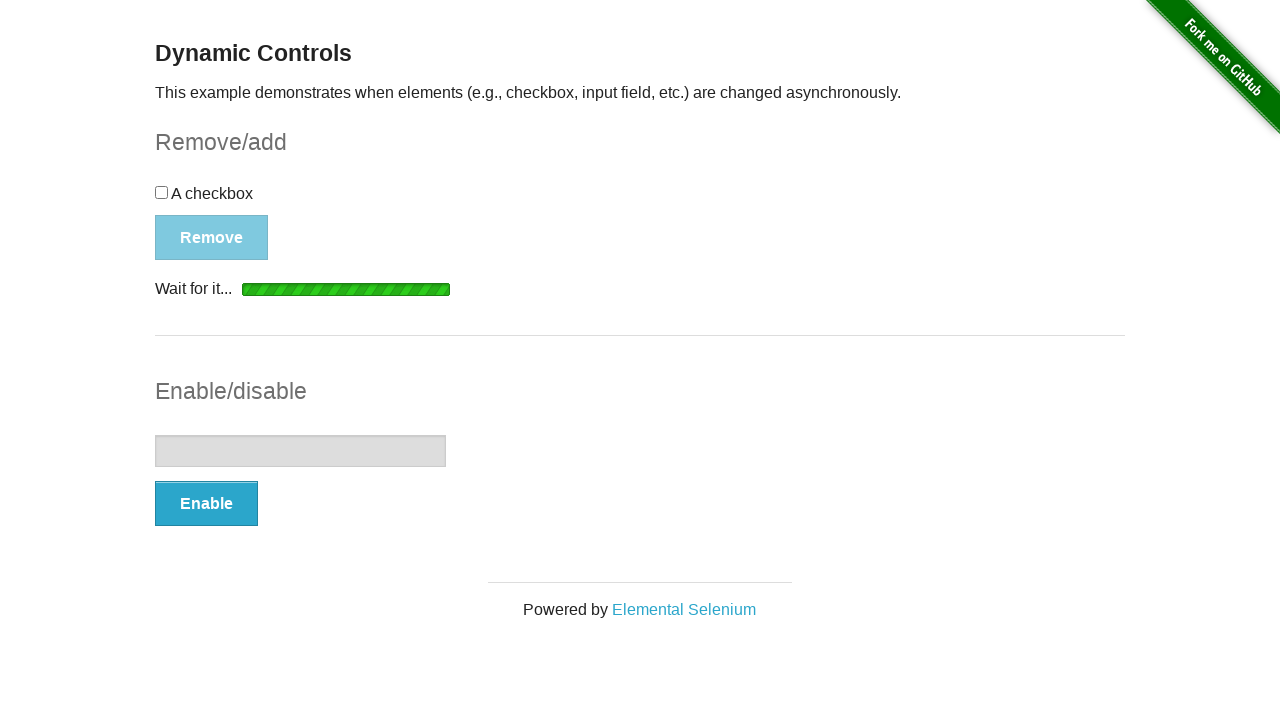

Confirmation message appeared
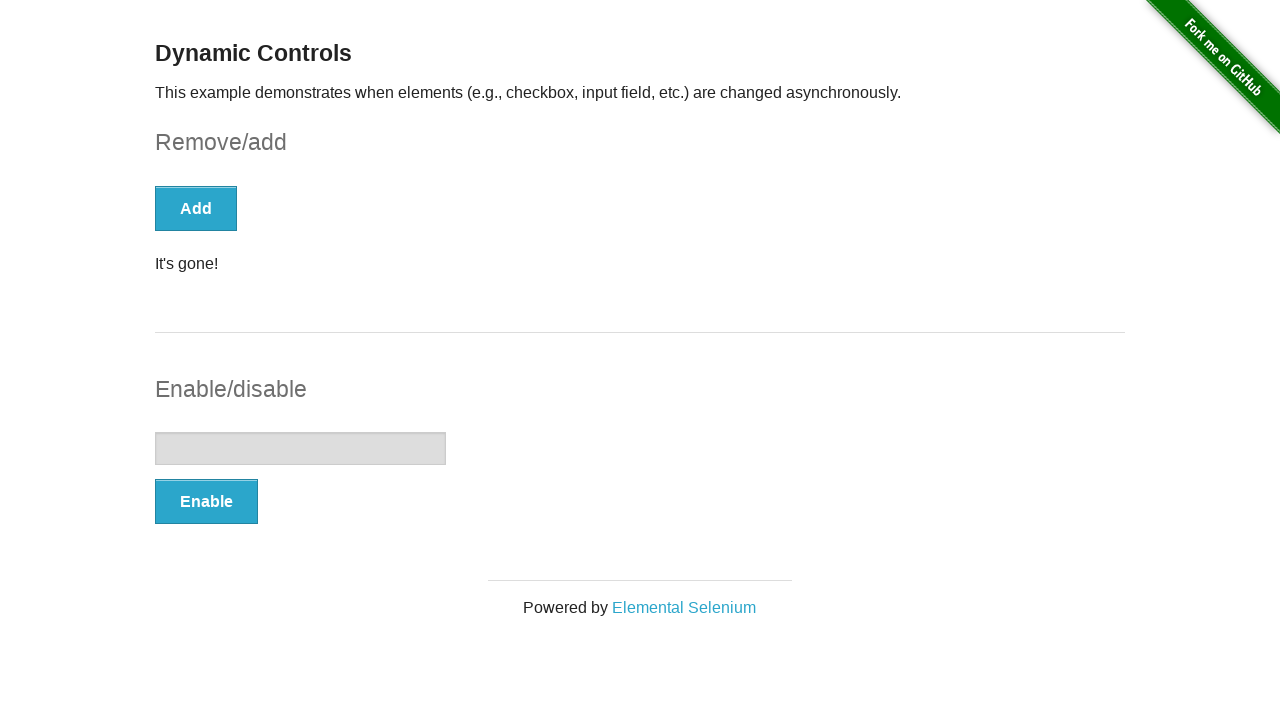

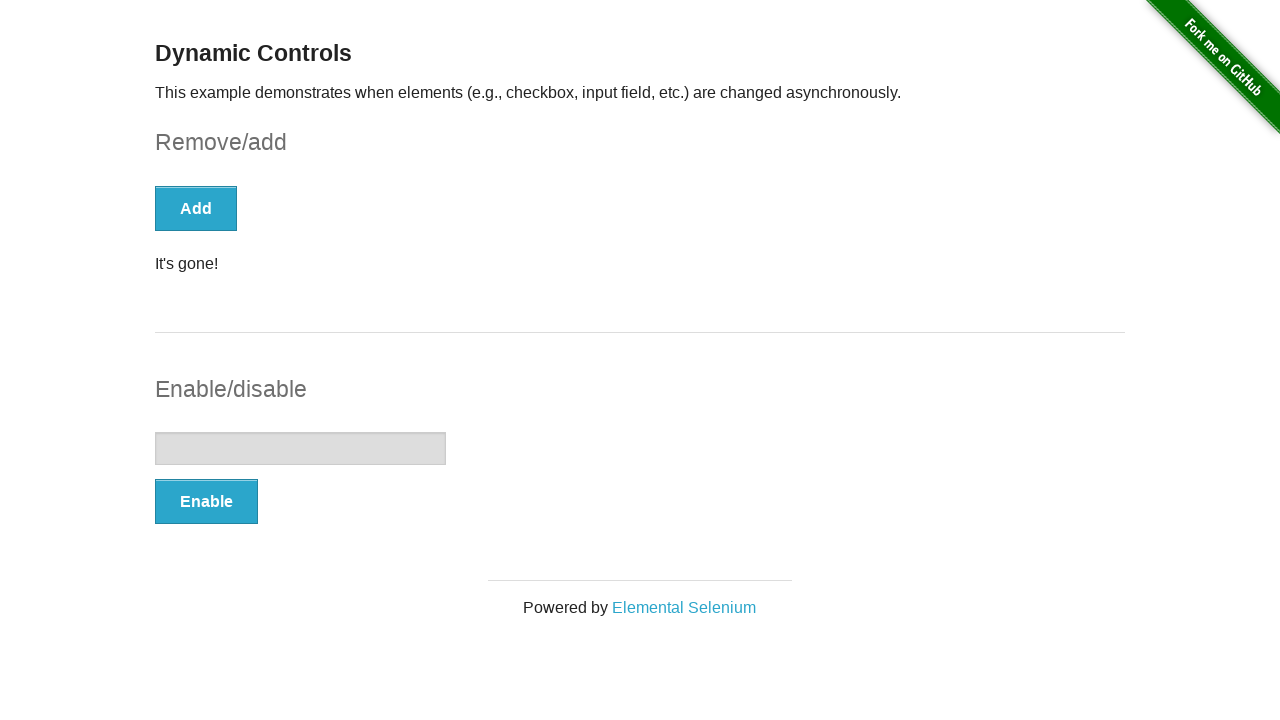